Tests the search/filter functionality on a web table by entering a search term and verifying that all displayed results contain the search characters

Starting URL: https://rahulshettyacademy.com/seleniumPractise/#/offers

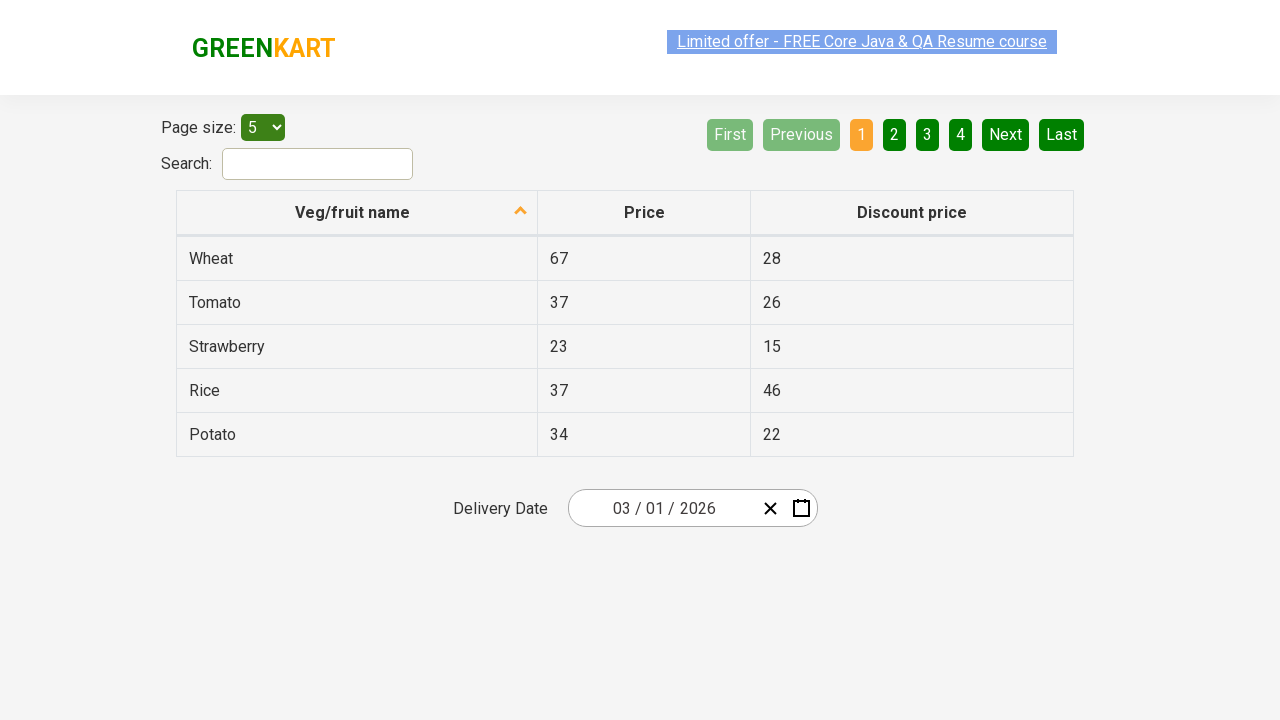

Filled search field with 'ch' on #search-field
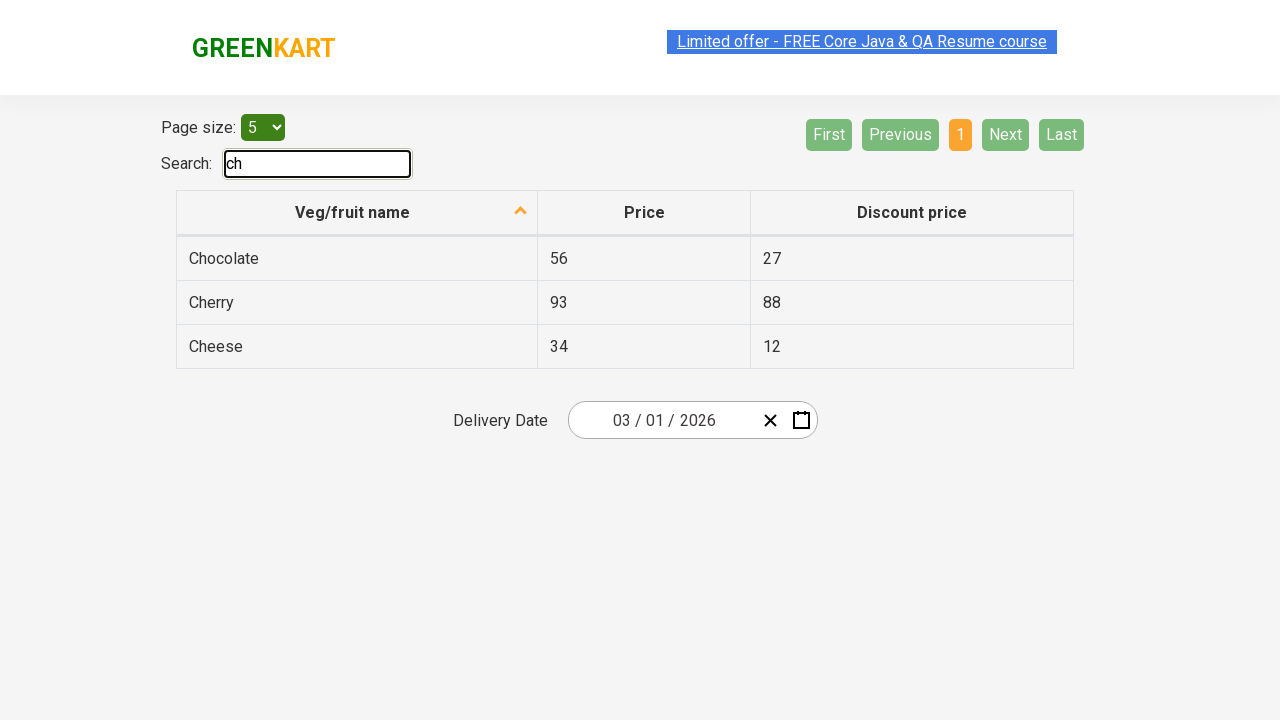

Waited 2 seconds for table to filter and update
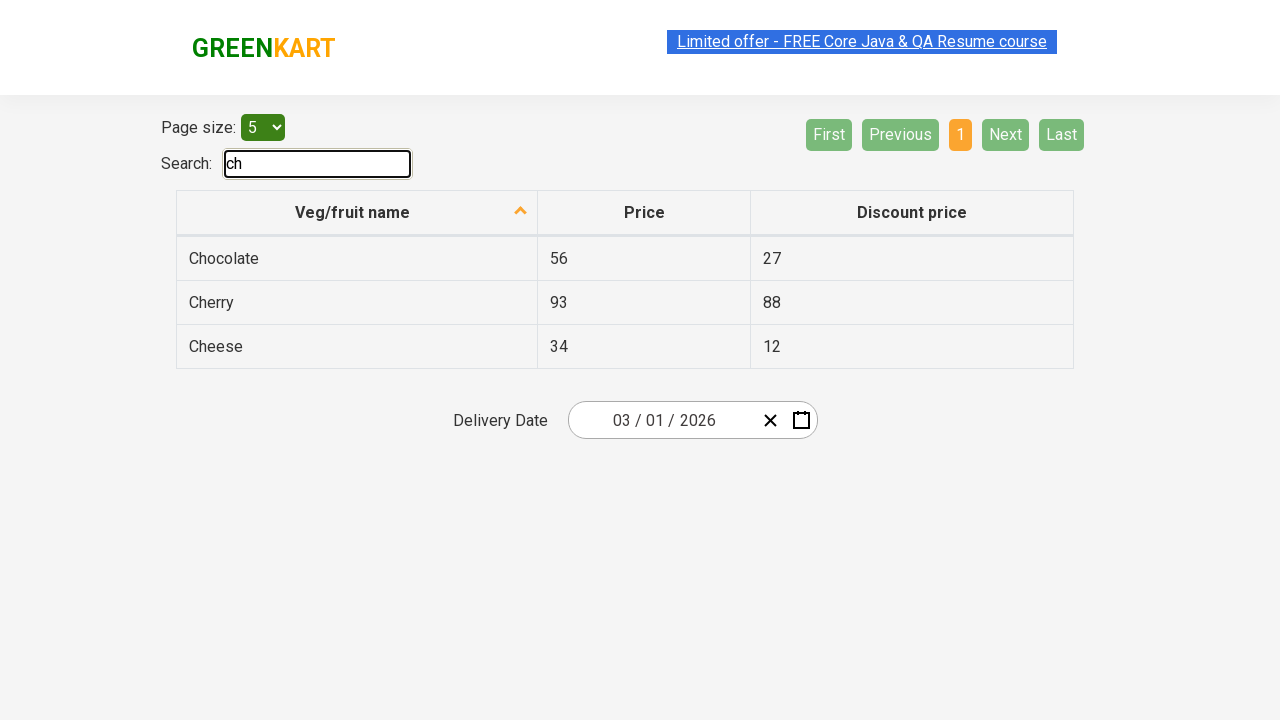

Table rows loaded and visible
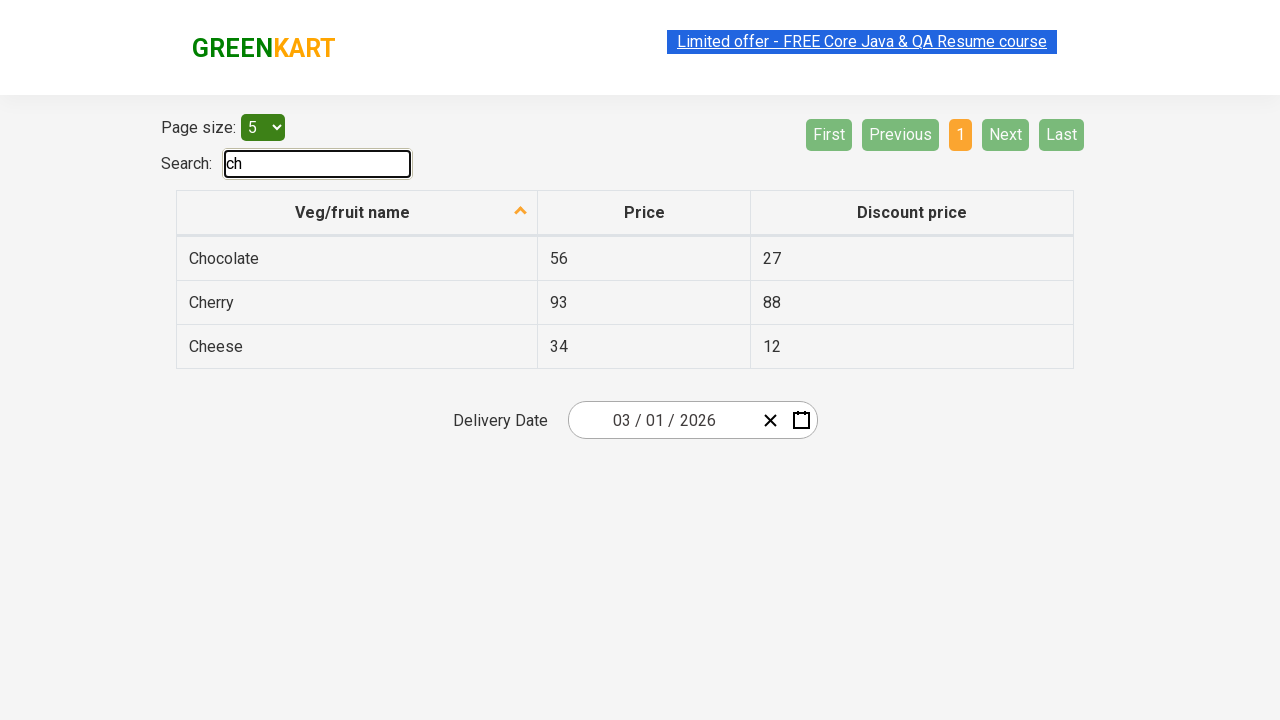

Retrieved all table items from first column (3 items found)
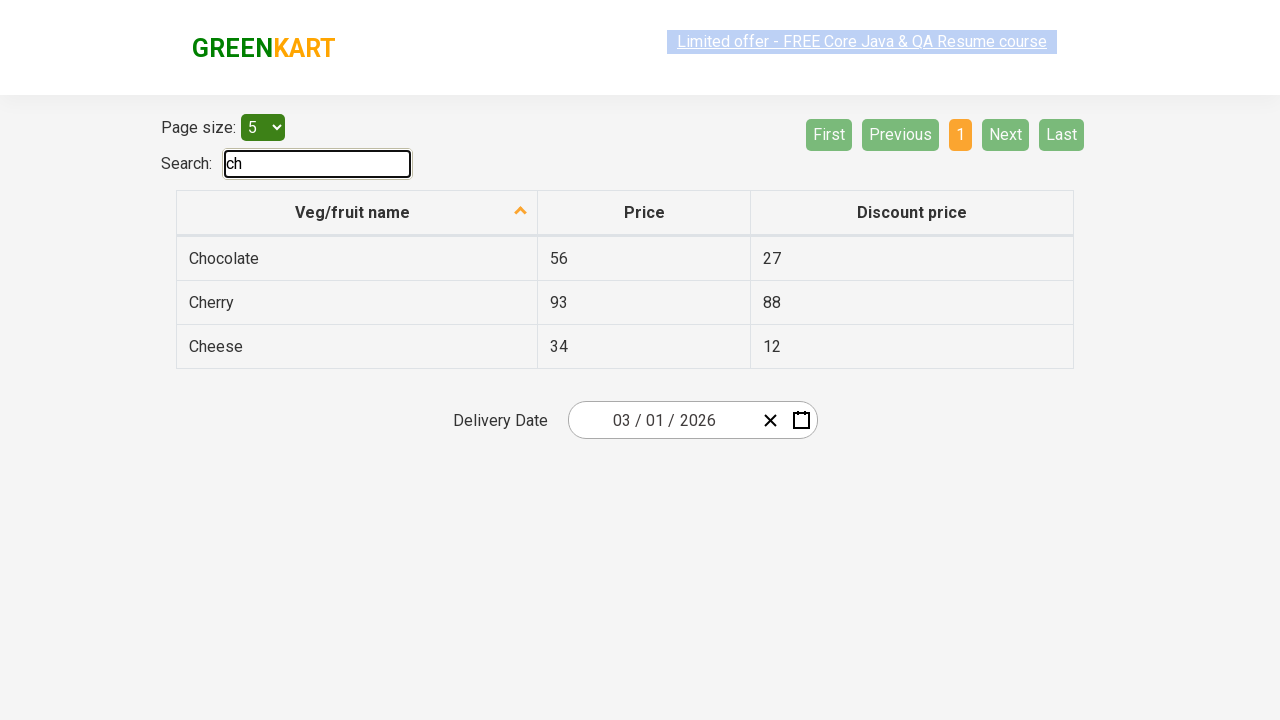

Verified table item 'chocolate' contains search term 'ch'
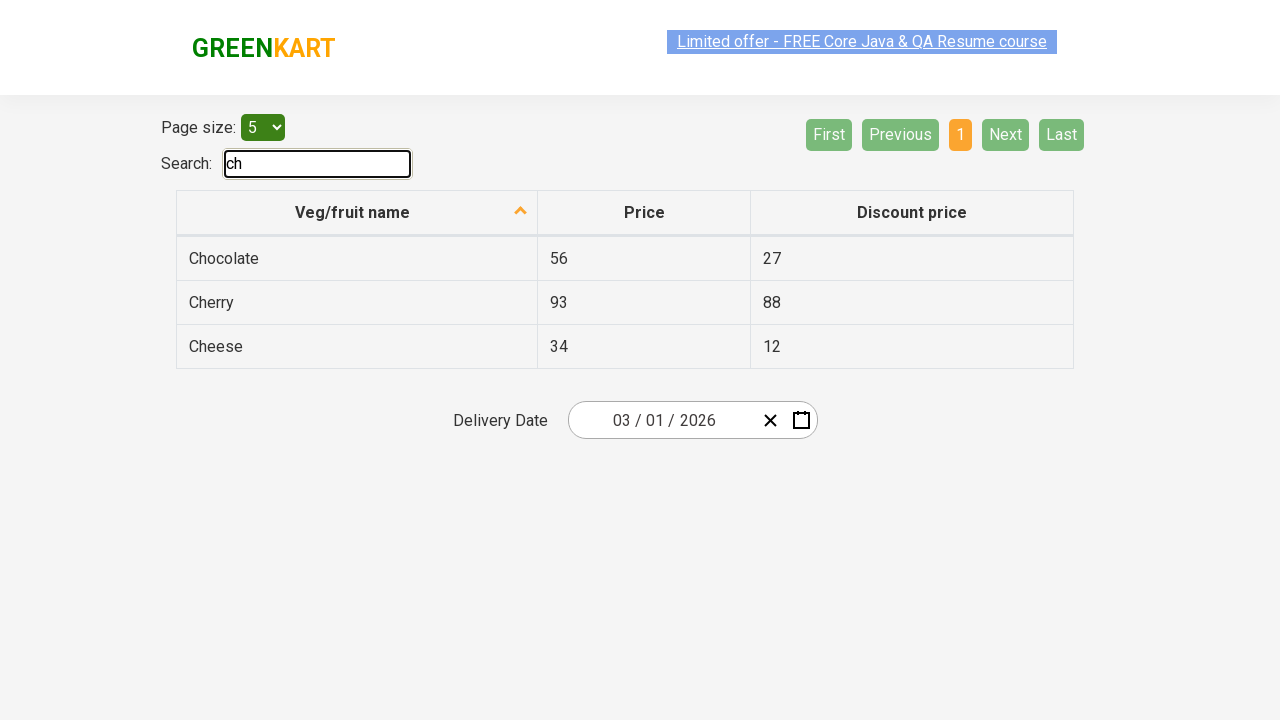

Verified table item 'cherry' contains search term 'ch'
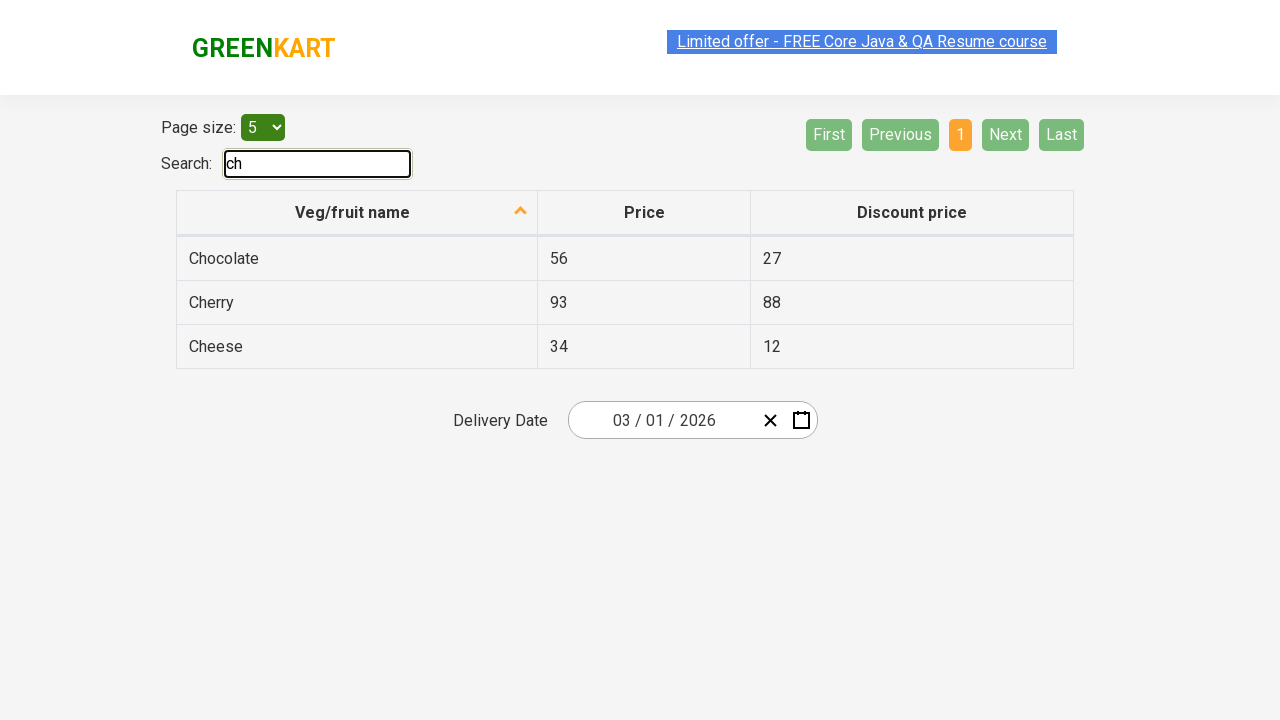

Verified table item 'cheese' contains search term 'ch'
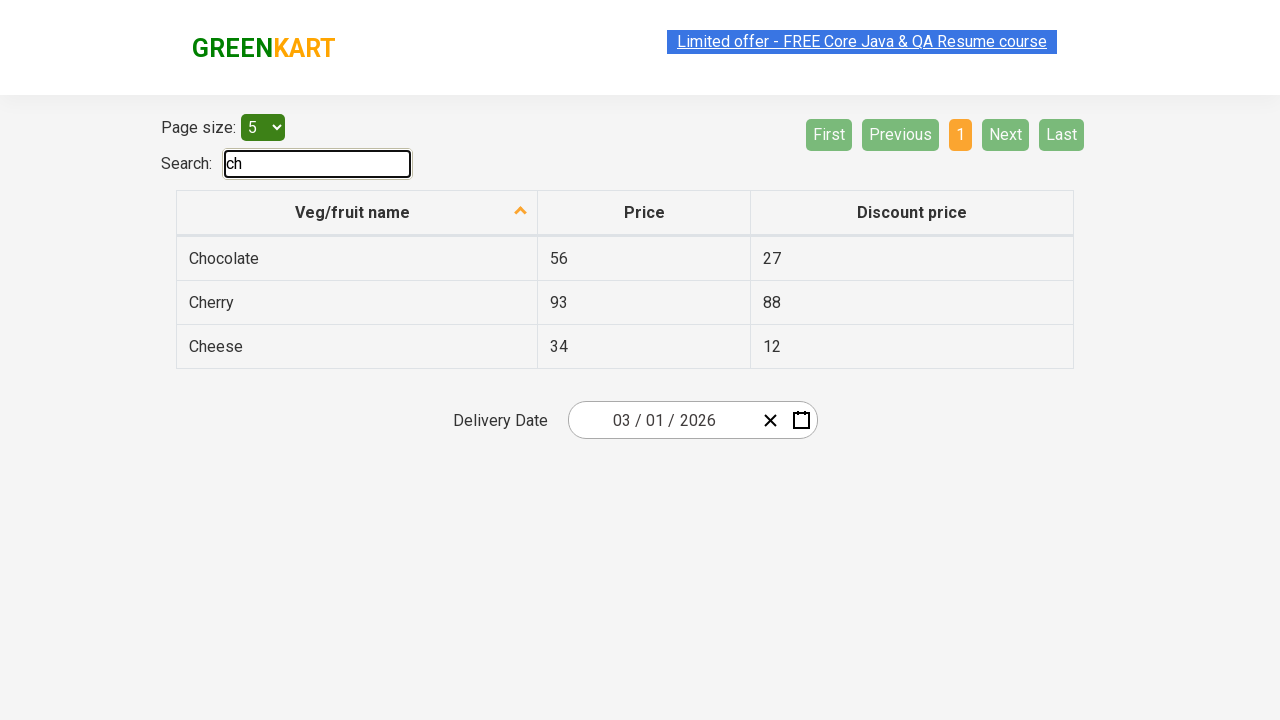

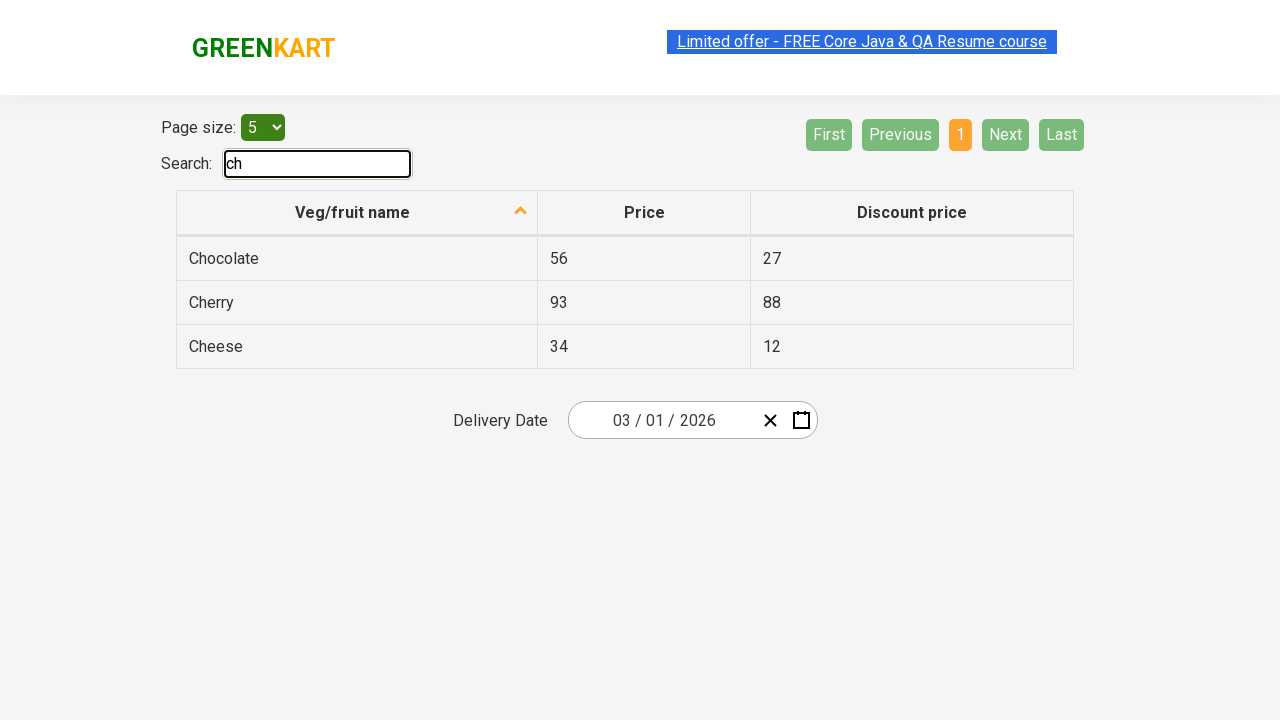